Tests page load performance by navigating to the Playwright documentation site, measuring load metrics, and then clicking on the Docs link to verify navigation performance.

Starting URL: https://playwright.dev/

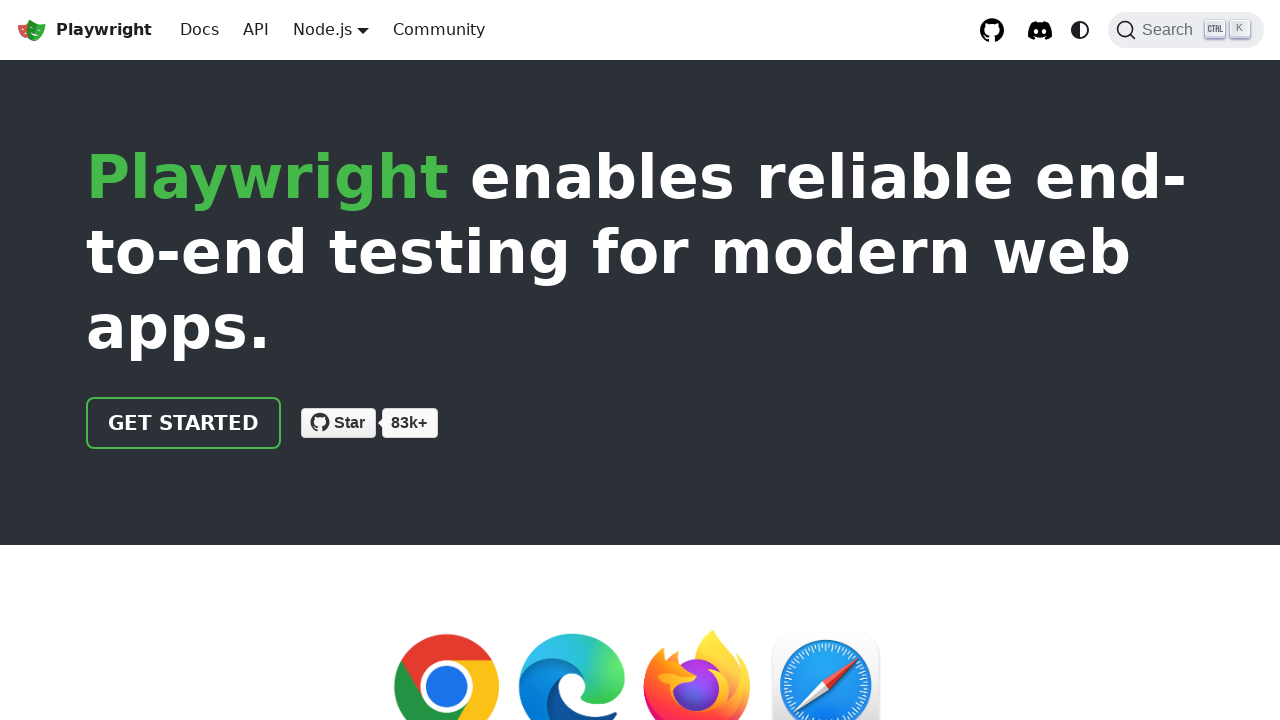

Waited for page to reach networkidle load state
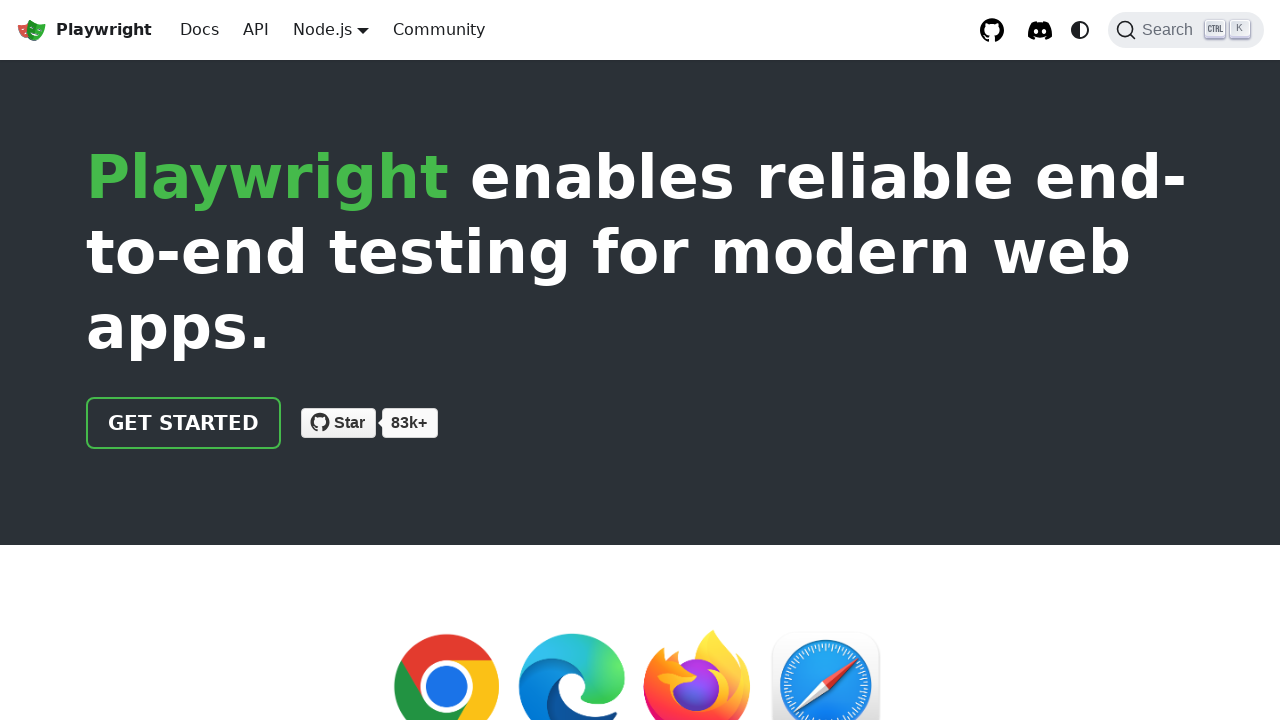

Retrieved page performance metrics including navigation timing, first paint, and first contentful paint
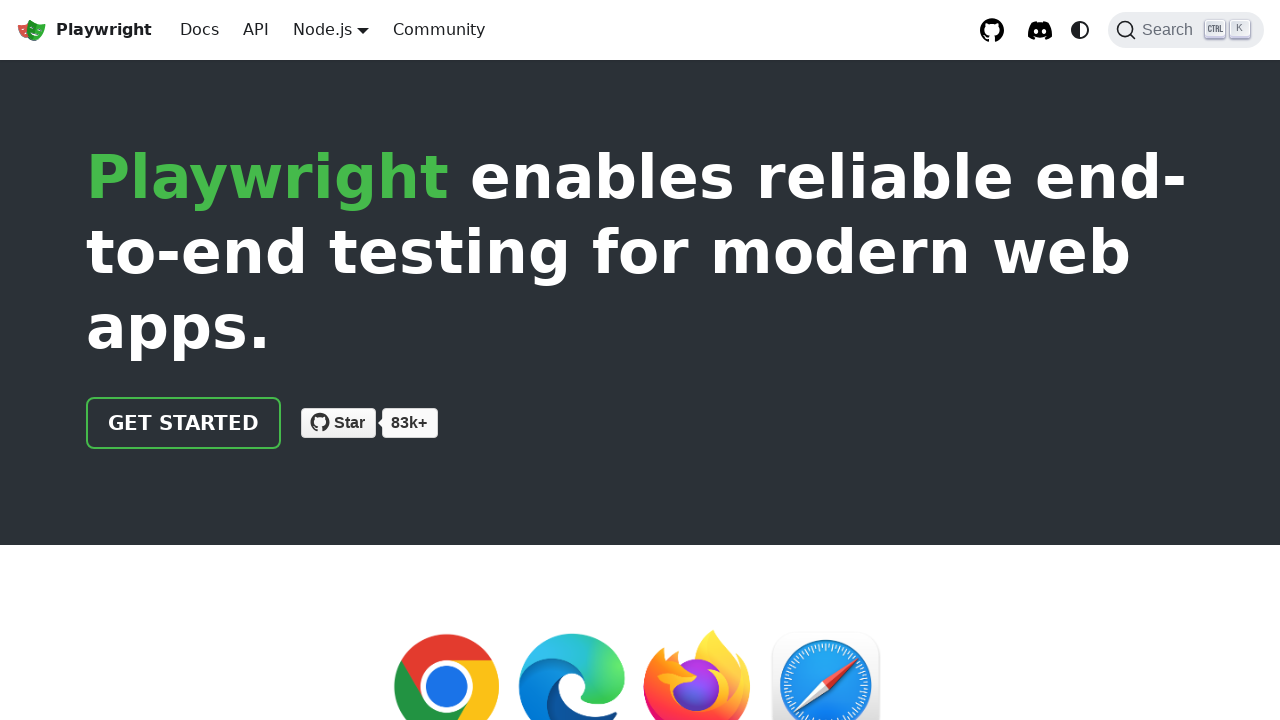

Clicked on the Docs link to navigate to documentation at (200, 30) on internal:role=link[name="Docs"i]
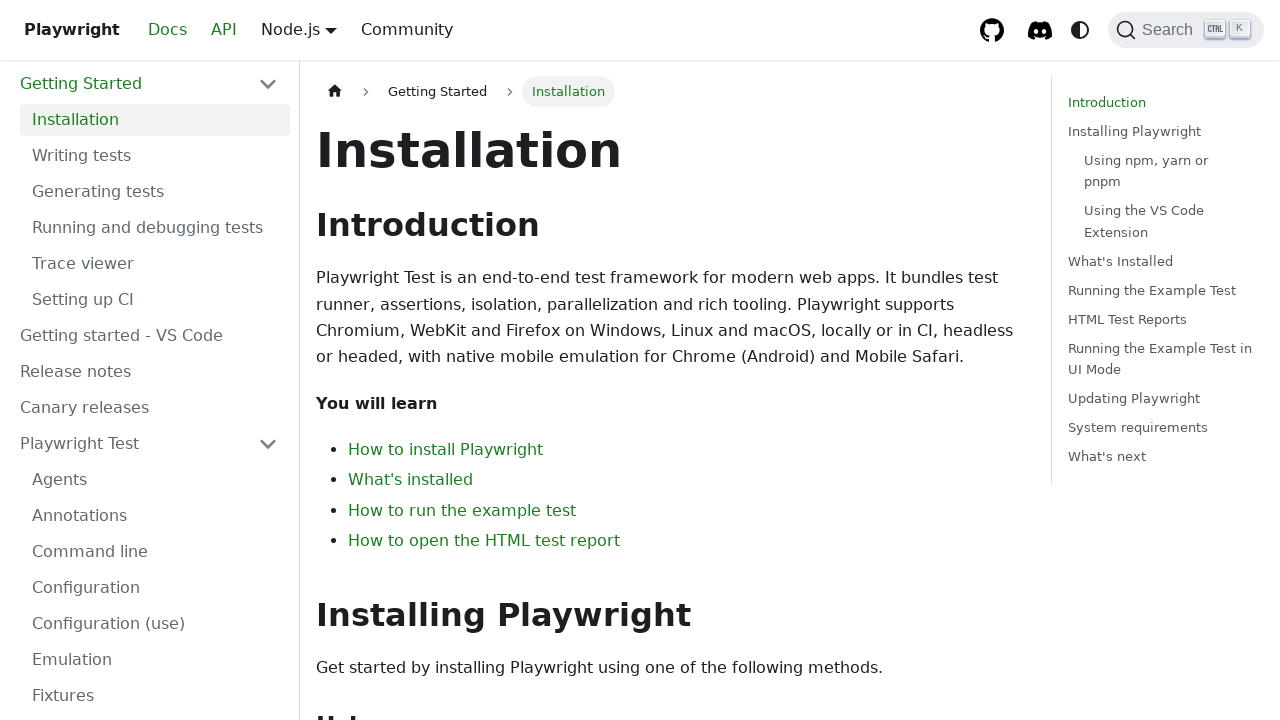

Waited for Docs page to reach networkidle load state, verifying navigation performance
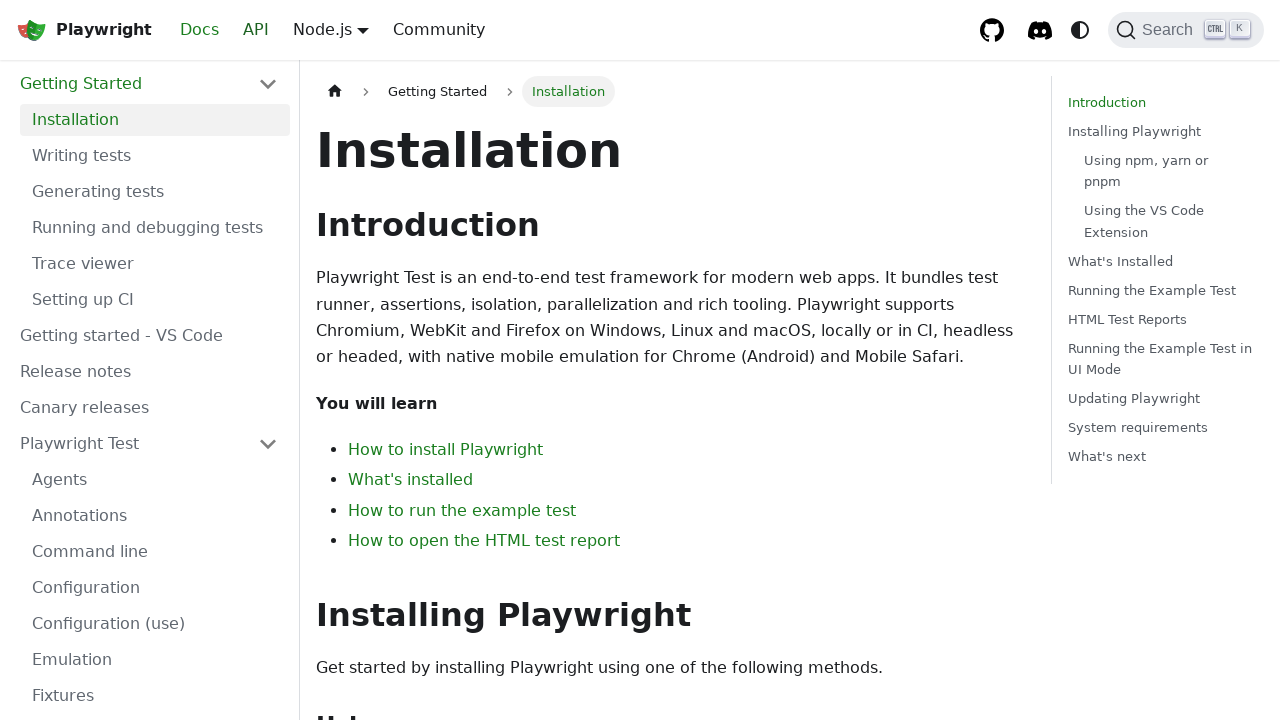

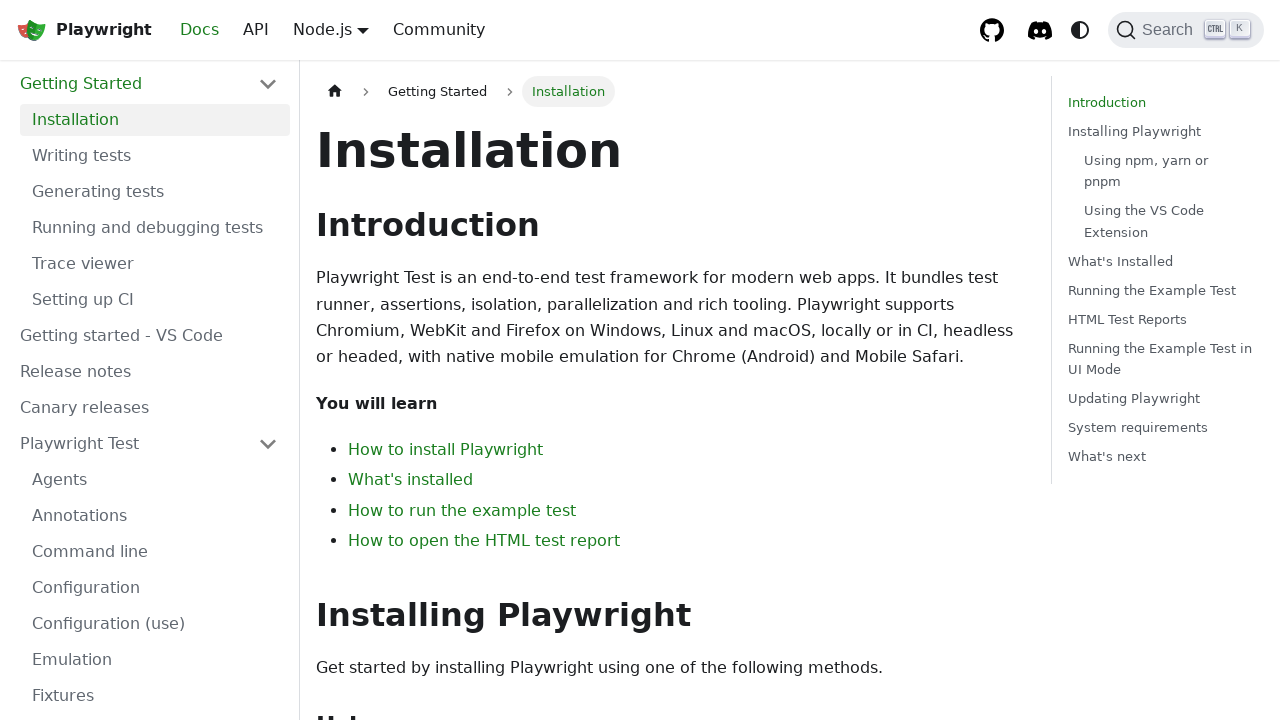